Tests the Add/Remove Elements functionality by clicking the Add Element button, verifying the Delete button appears, clicking Delete, and verifying the page heading is still visible.

Starting URL: https://the-internet.herokuapp.com/add_remove_elements/

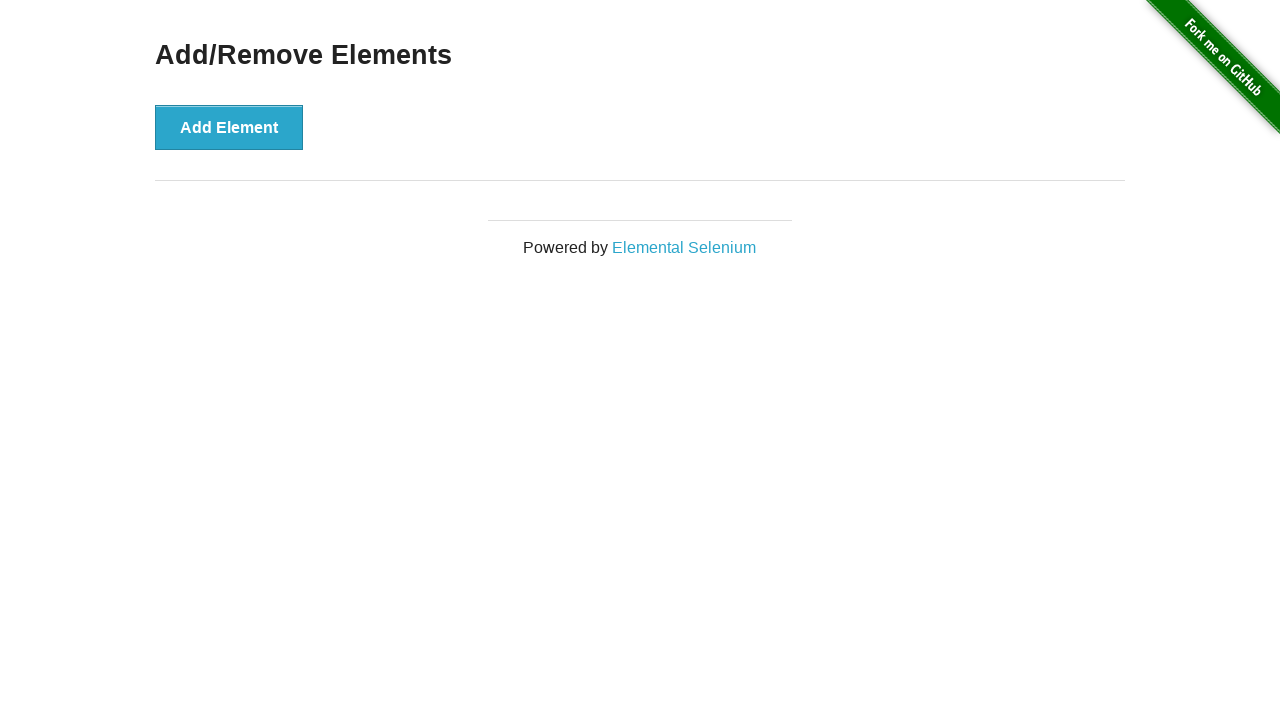

Clicked Add Element button at (229, 127) on button[onclick='addElement()']
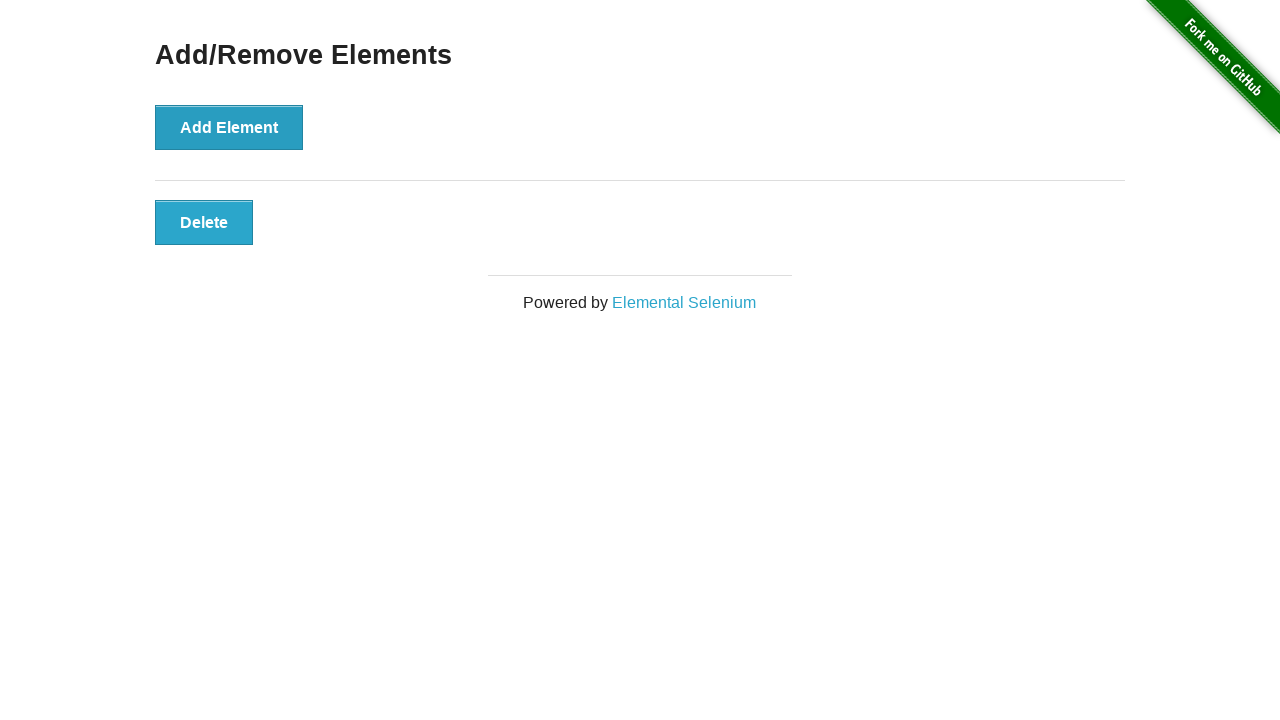

Delete button appeared after adding element
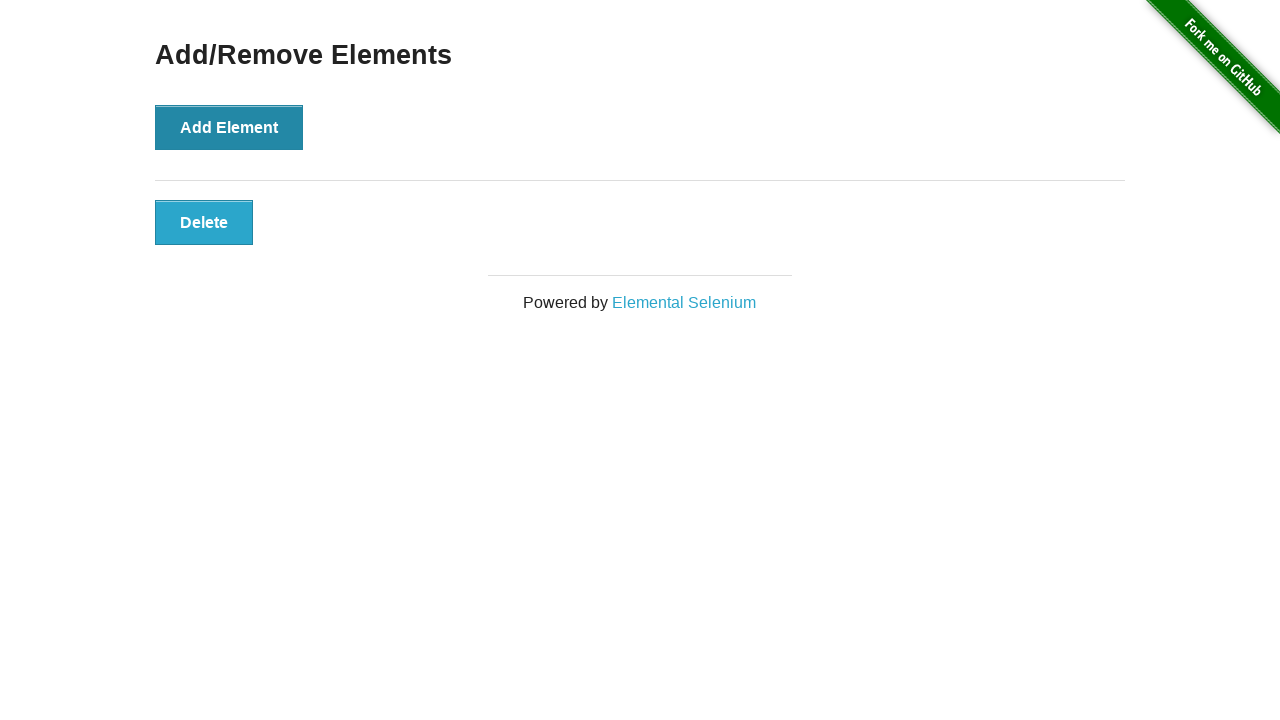

Clicked Delete button at (204, 222) on button.added-manually
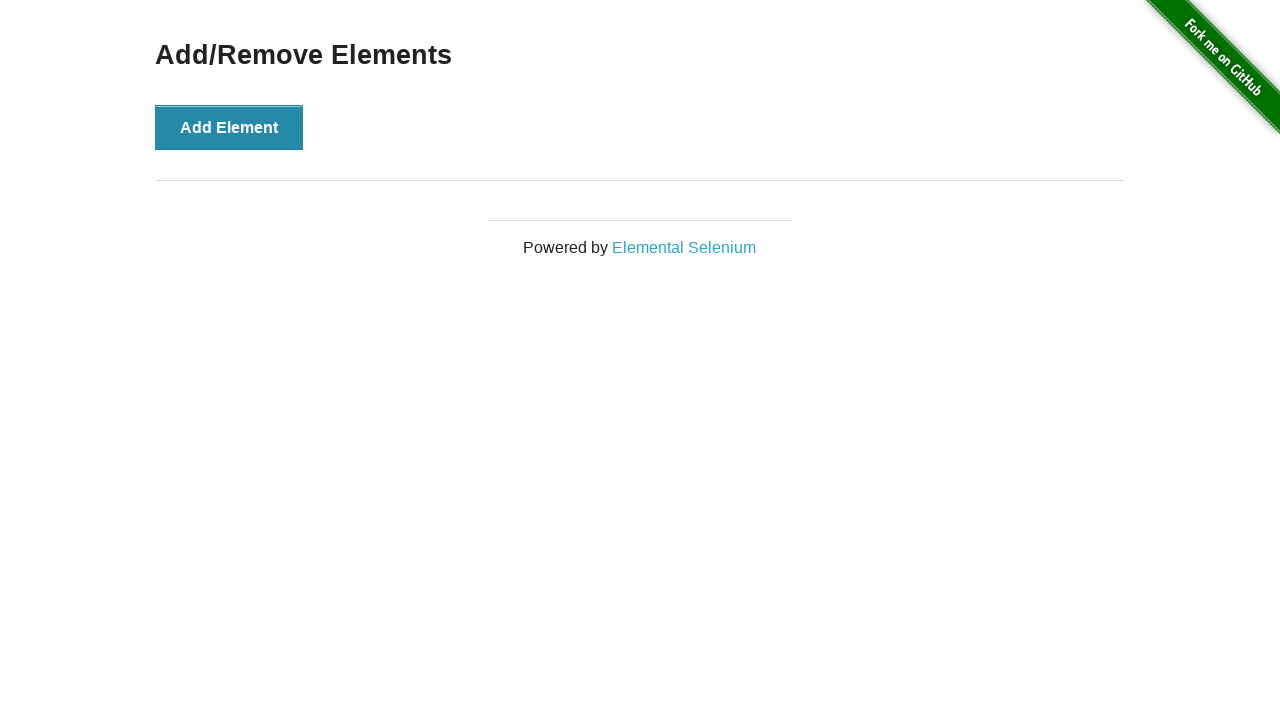

Verified page heading 'Add/Remove Elements' is still visible after deleting element
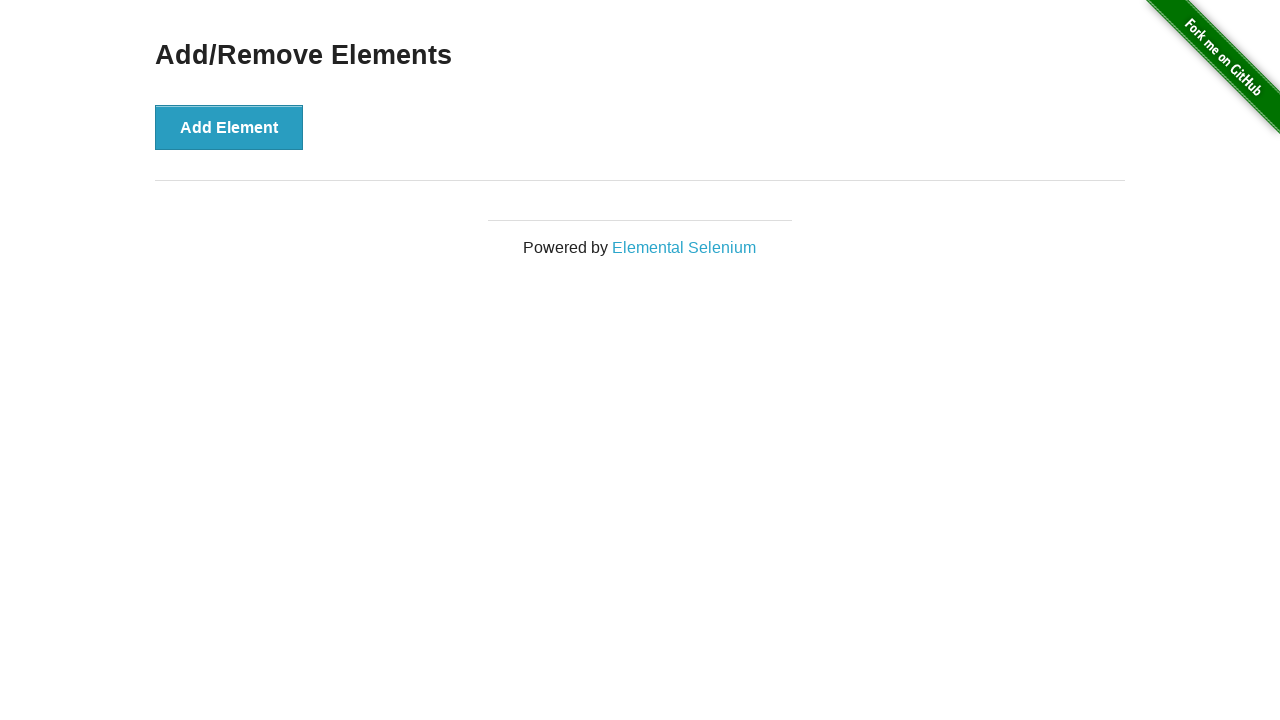

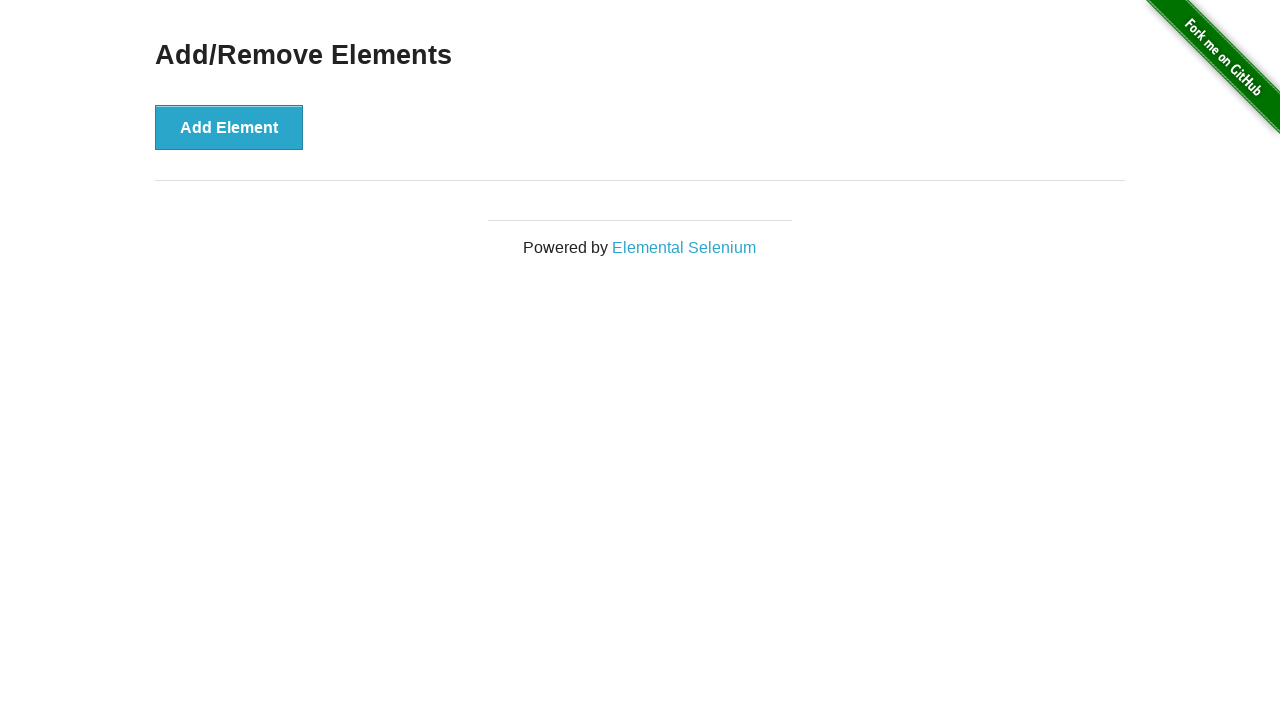